Tests a registration form by filling in personal information fields (name, email, phone, address) and submitting the form to verify successful registration.

Starting URL: http://suninjuly.github.io/registration1.html

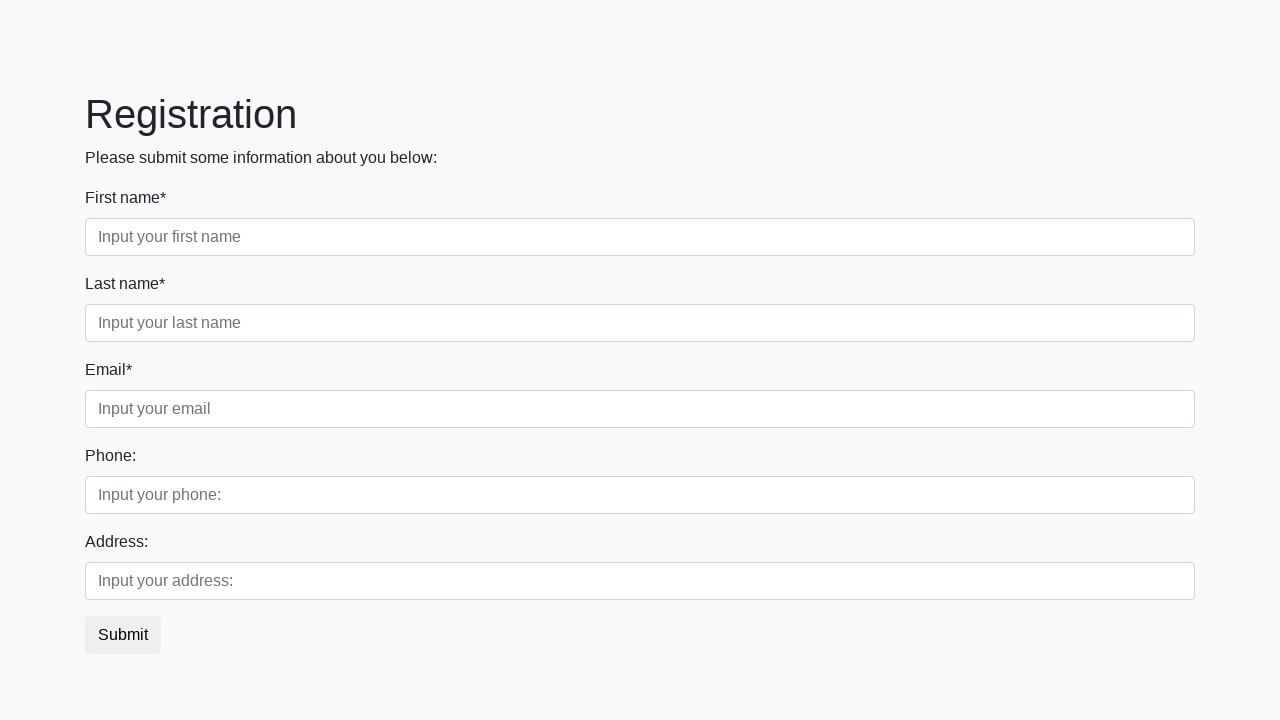

Filled first name field with 'Ivan' on .first_block input.first
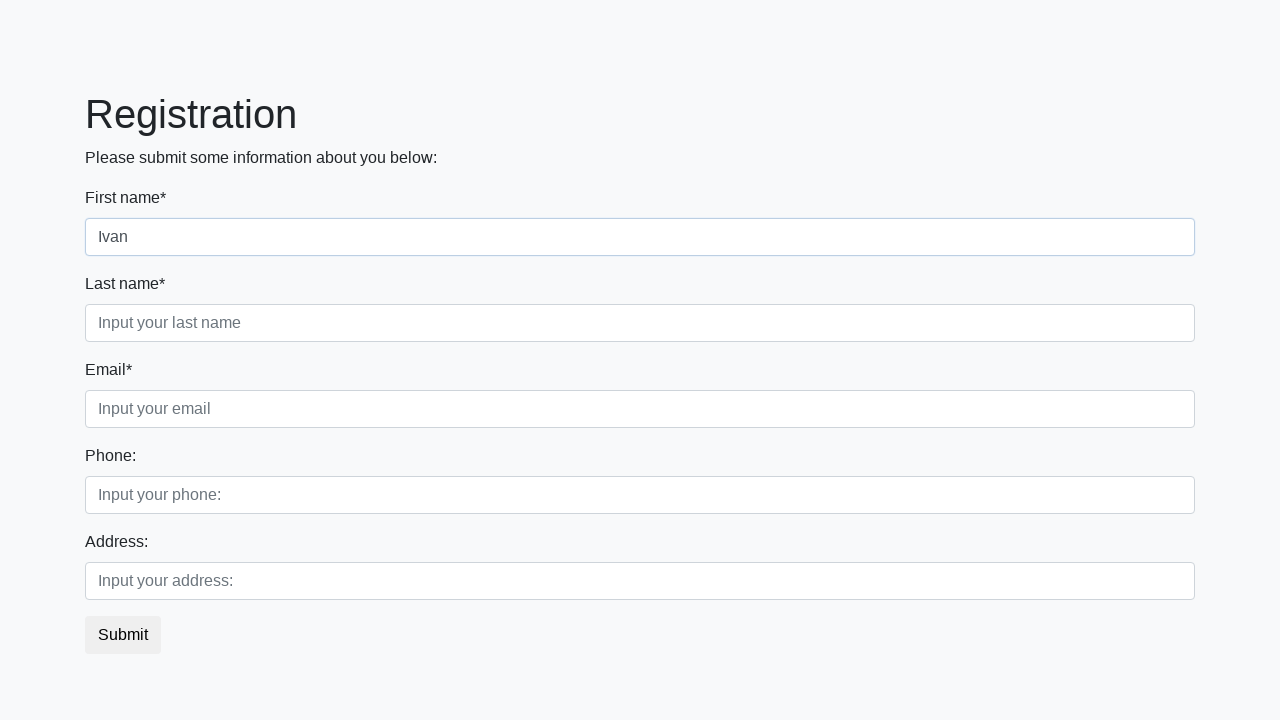

Filled last name field with 'Petrov' on .first_block input.second
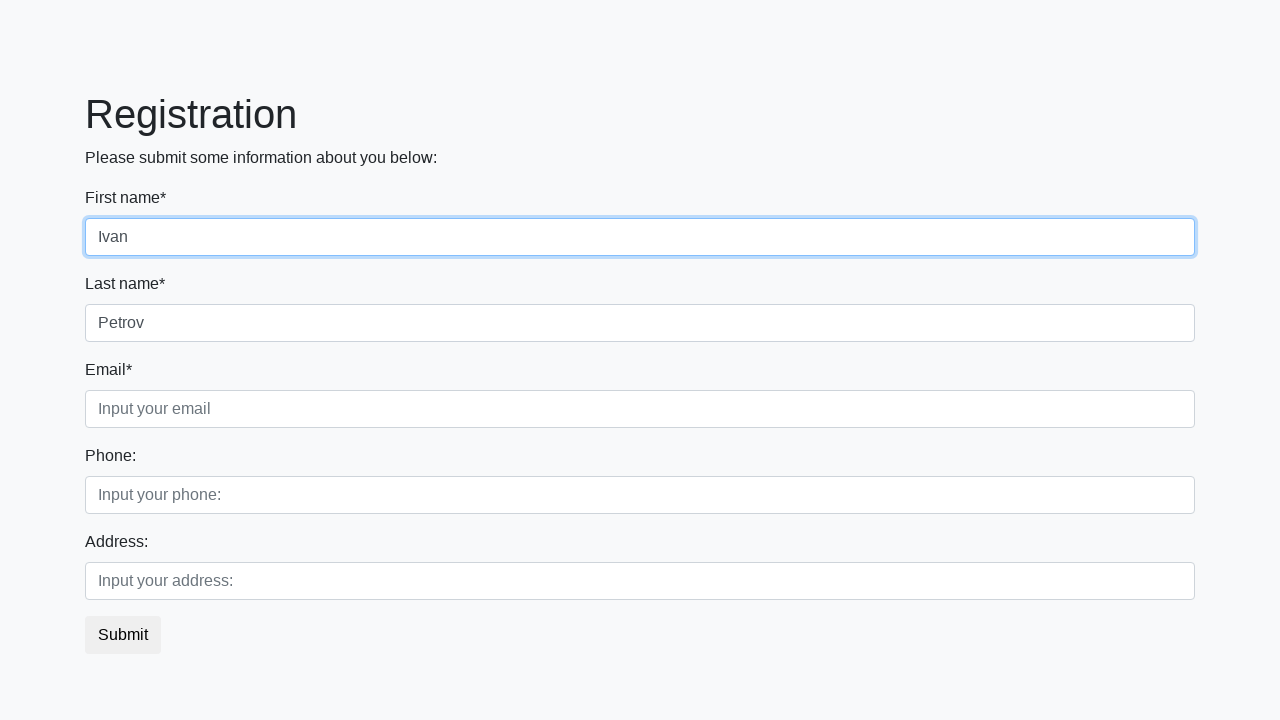

Filled email field with 'ivanpetrov@umail.su' on .first_block input.third
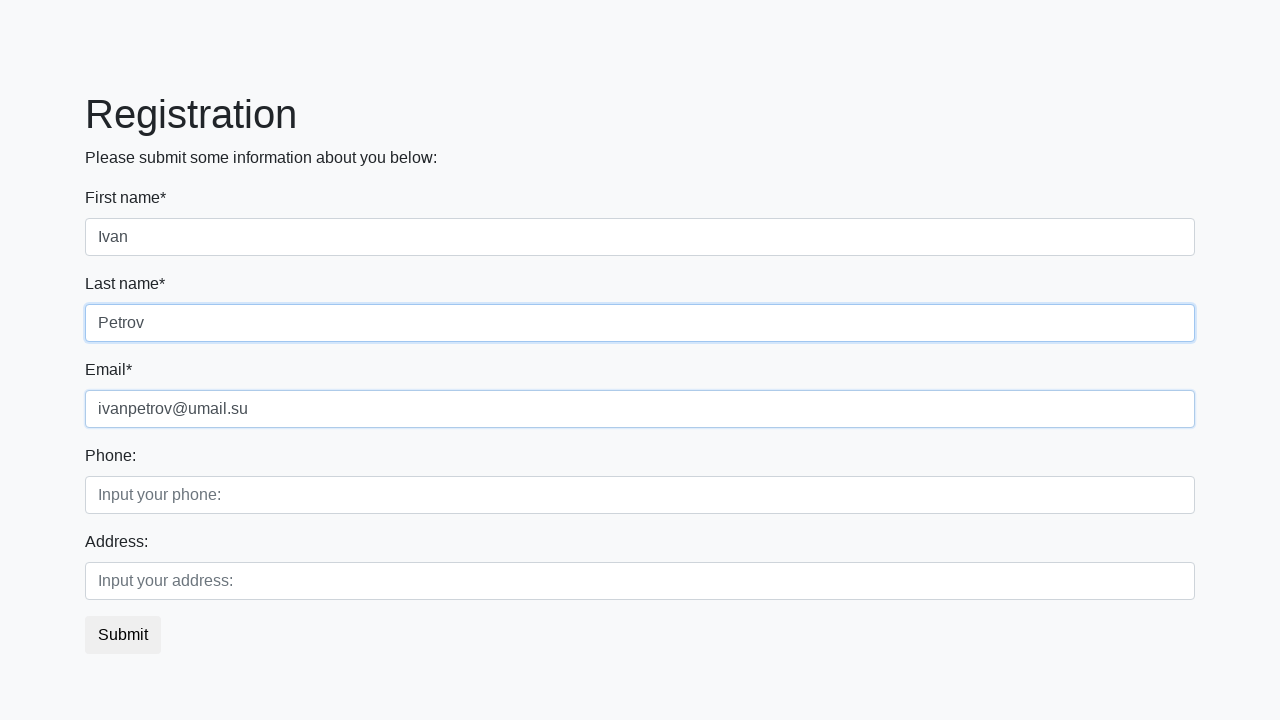

Filled phone field with '+7(123)456-78-90' on .second_block input.first
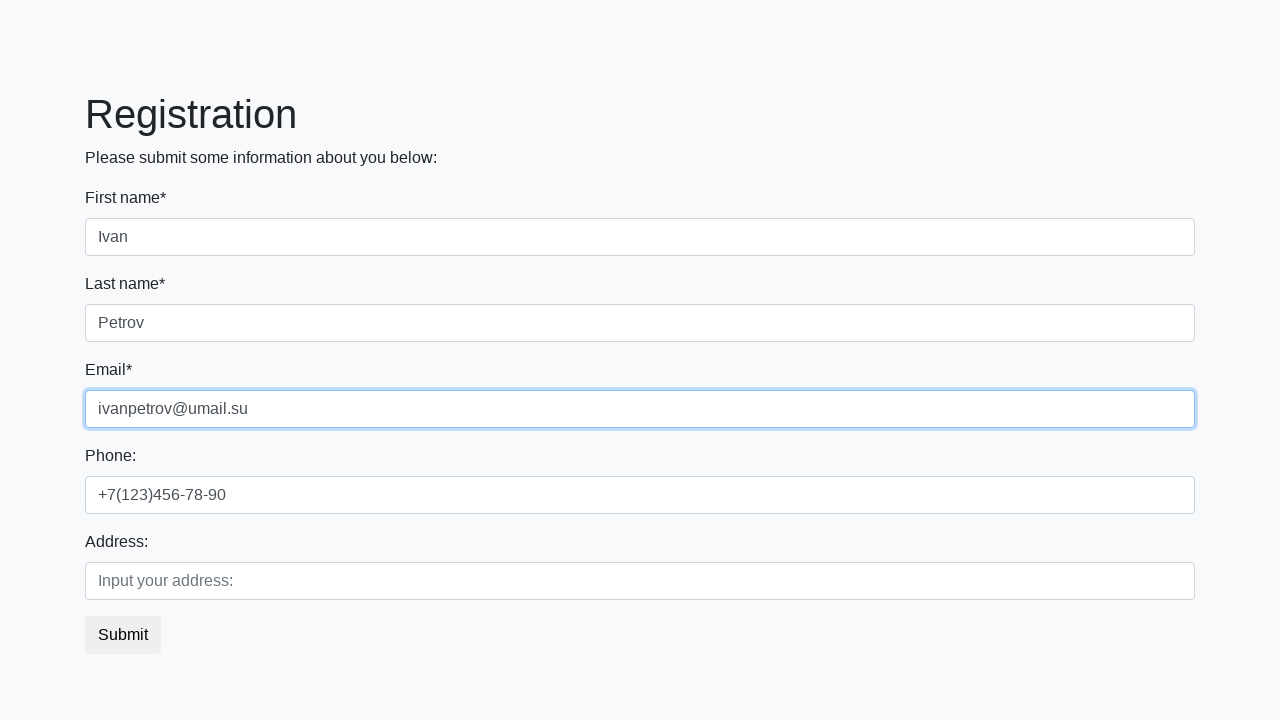

Filled address field with 'Russia, Smolensk, Lenin str., 12, 25' on .second_block input.second
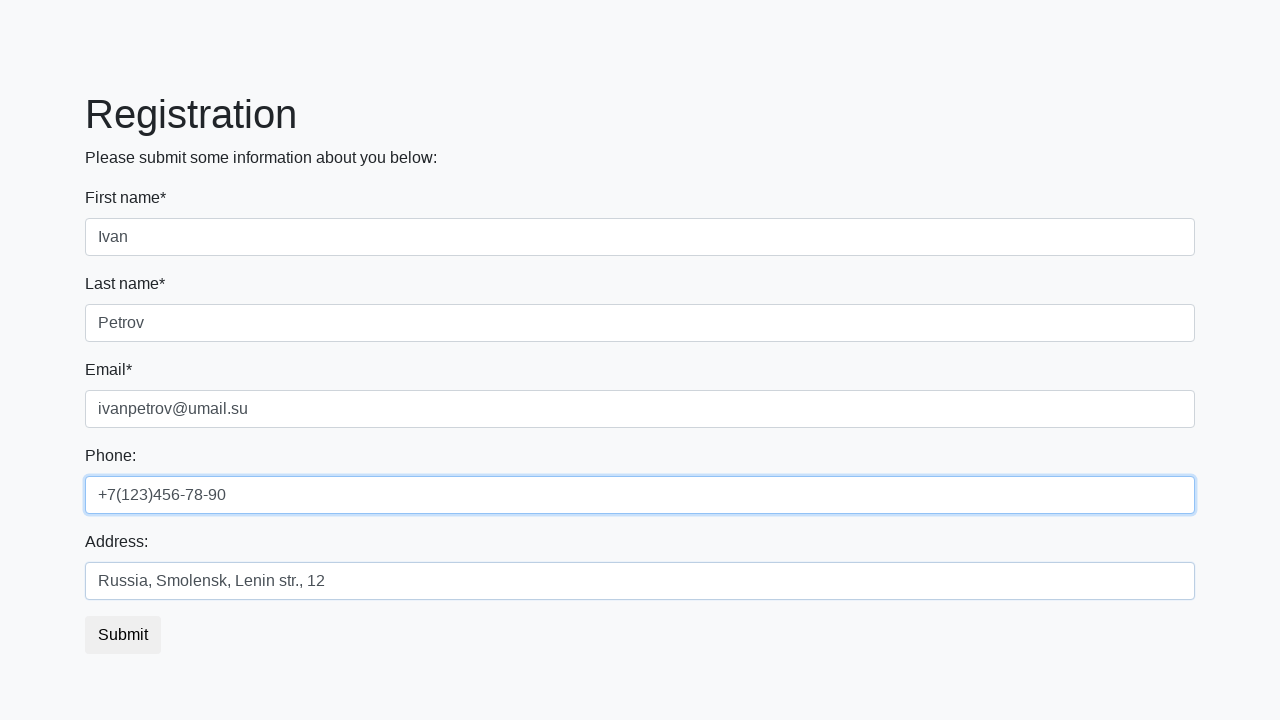

Clicked registration submit button at (123, 635) on button.btn
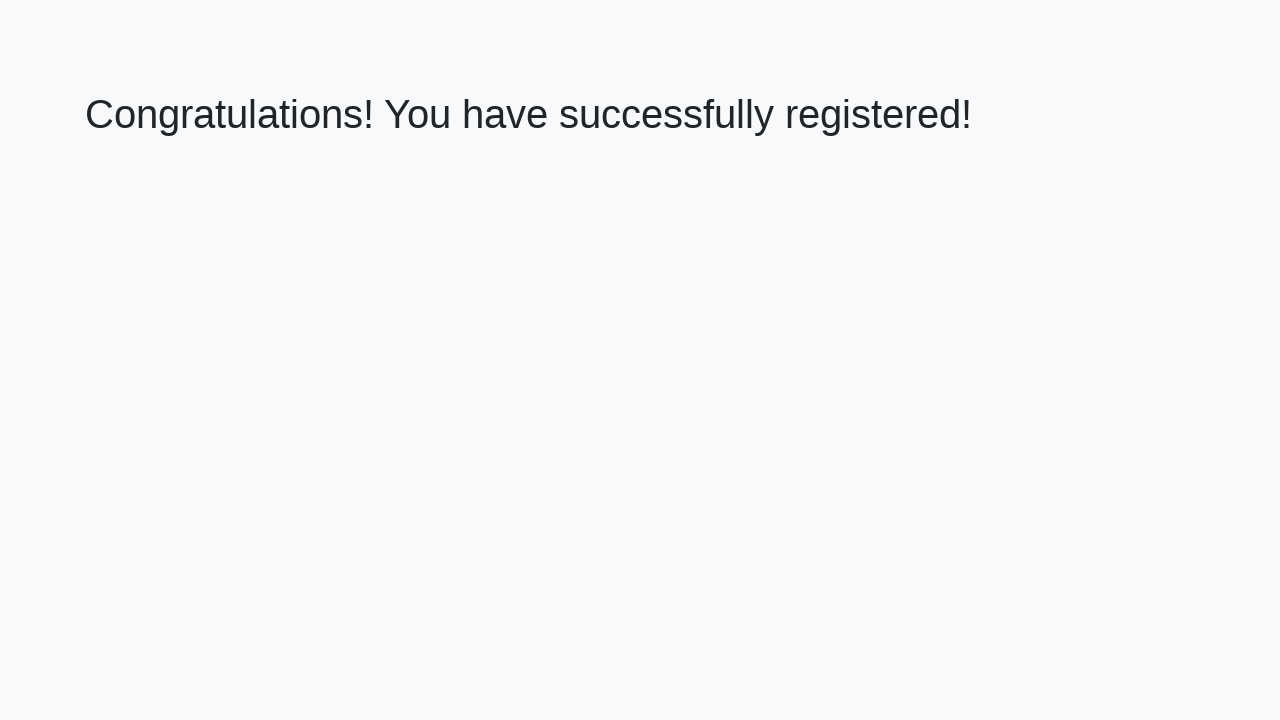

Success message element loaded
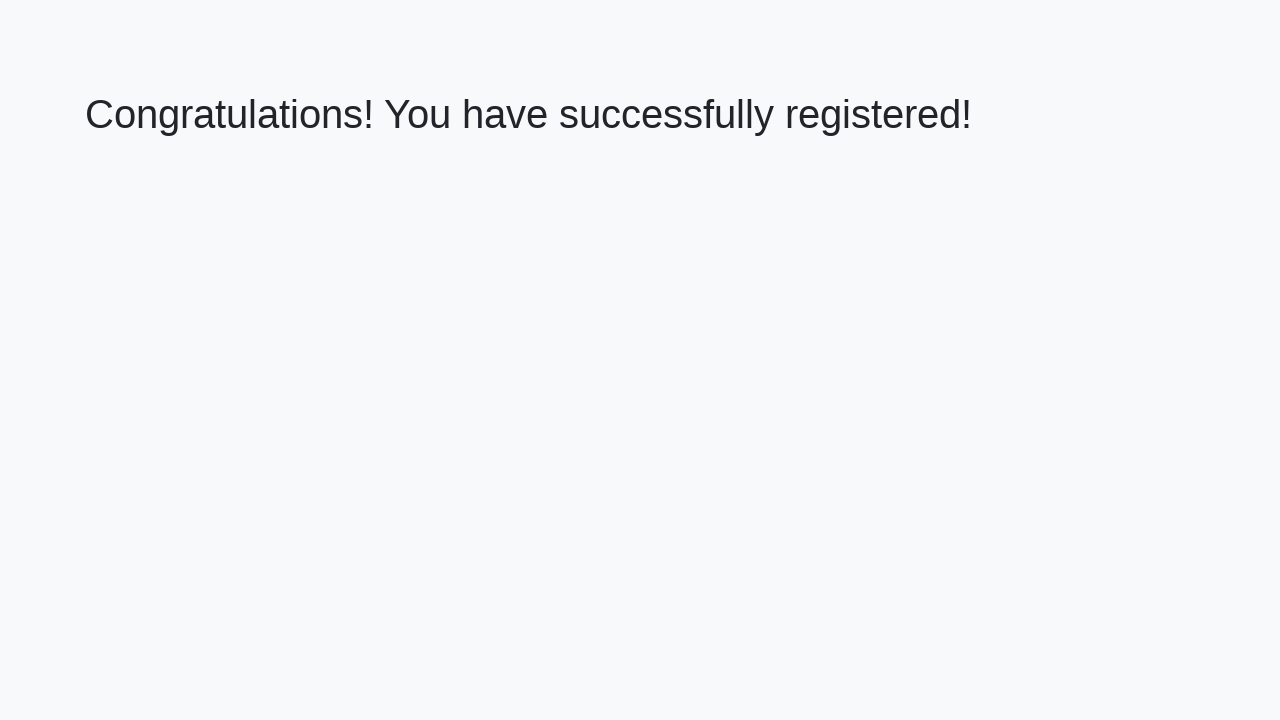

Retrieved success message text: 'Congratulations! You have successfully registered!'
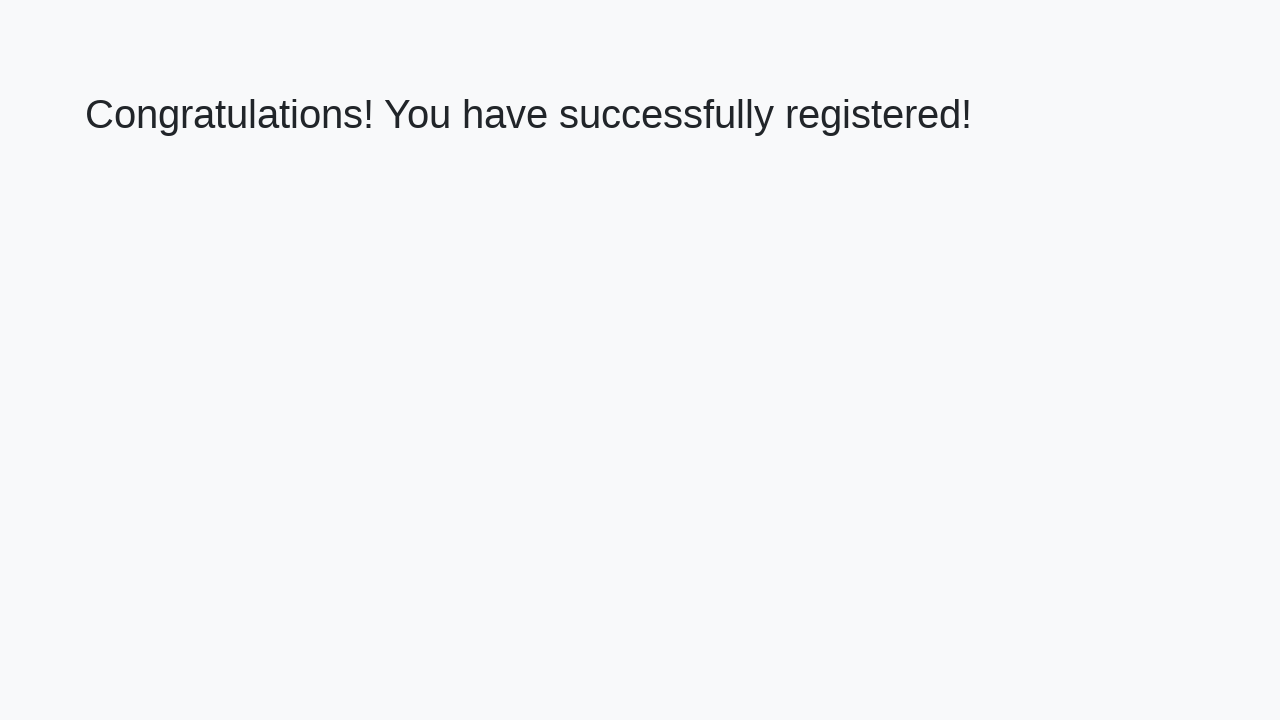

Verified success message matches expected text
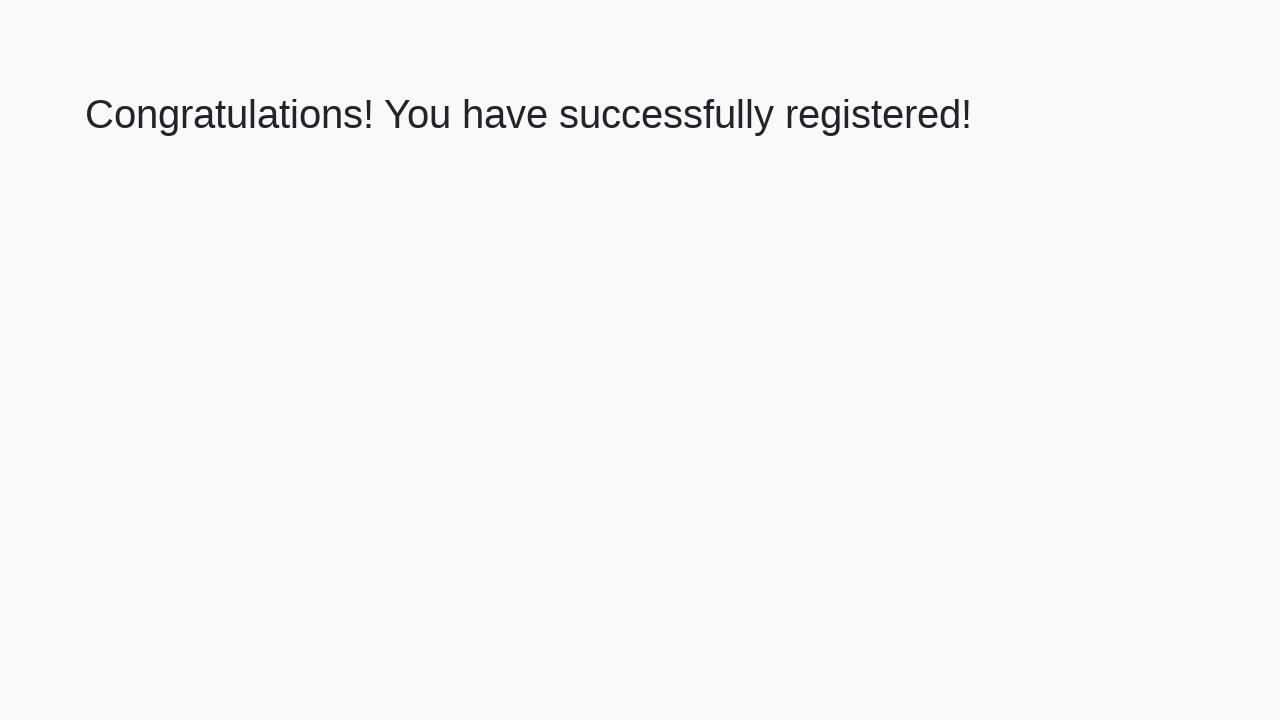

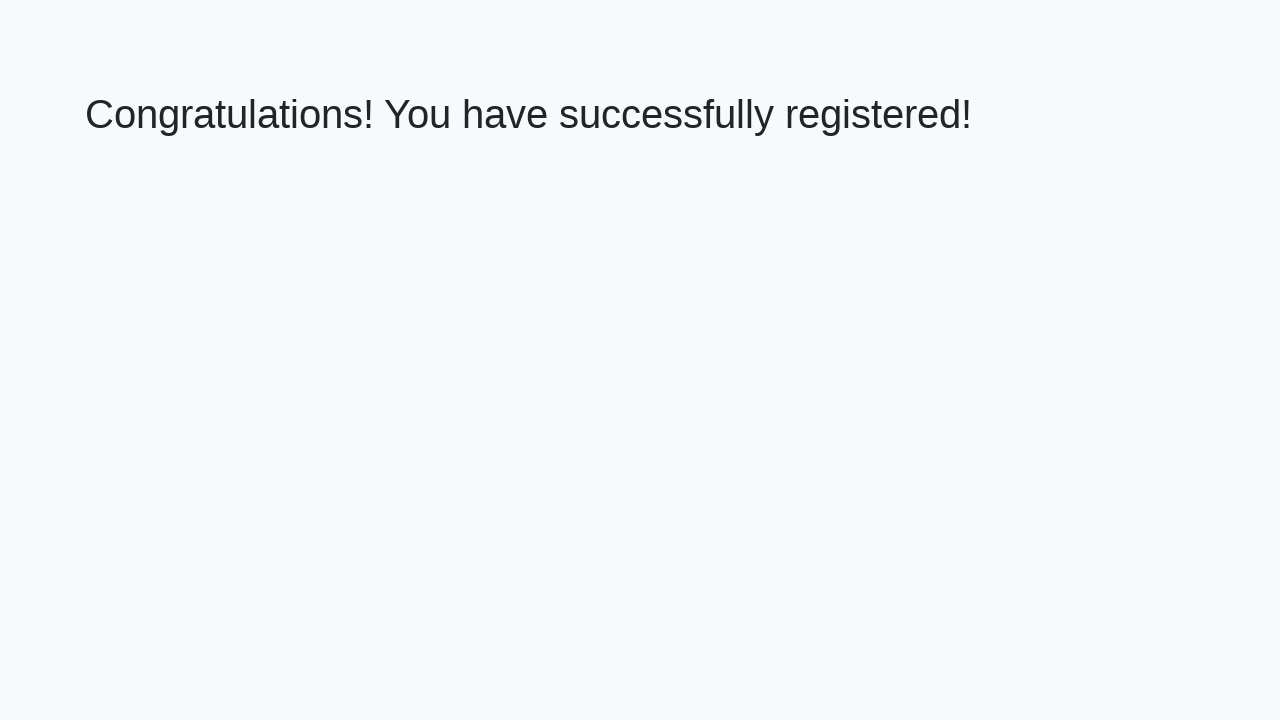